Tests submitting an empty contact form by clicking the Submit button without filling any fields, verifying the form's error state behavior

Starting URL: https://sandbox.applitools.com/samples/form

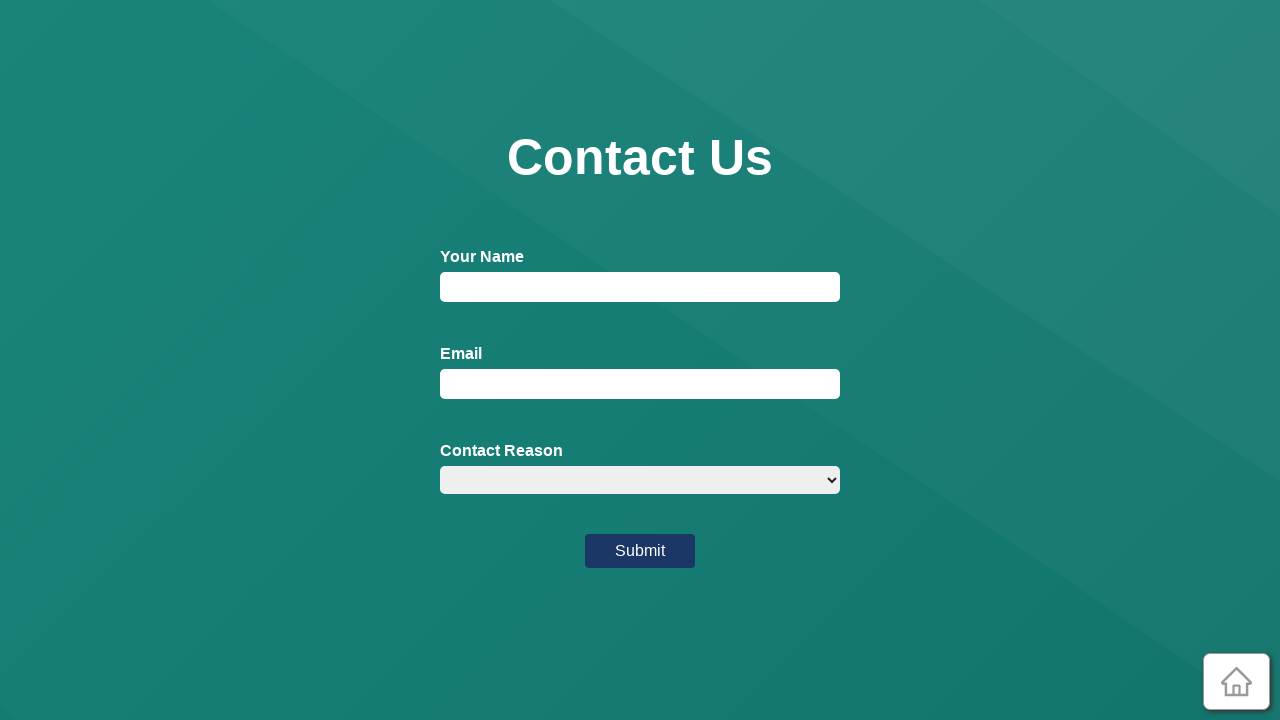

Waited for form page to fully load (DOM content loaded)
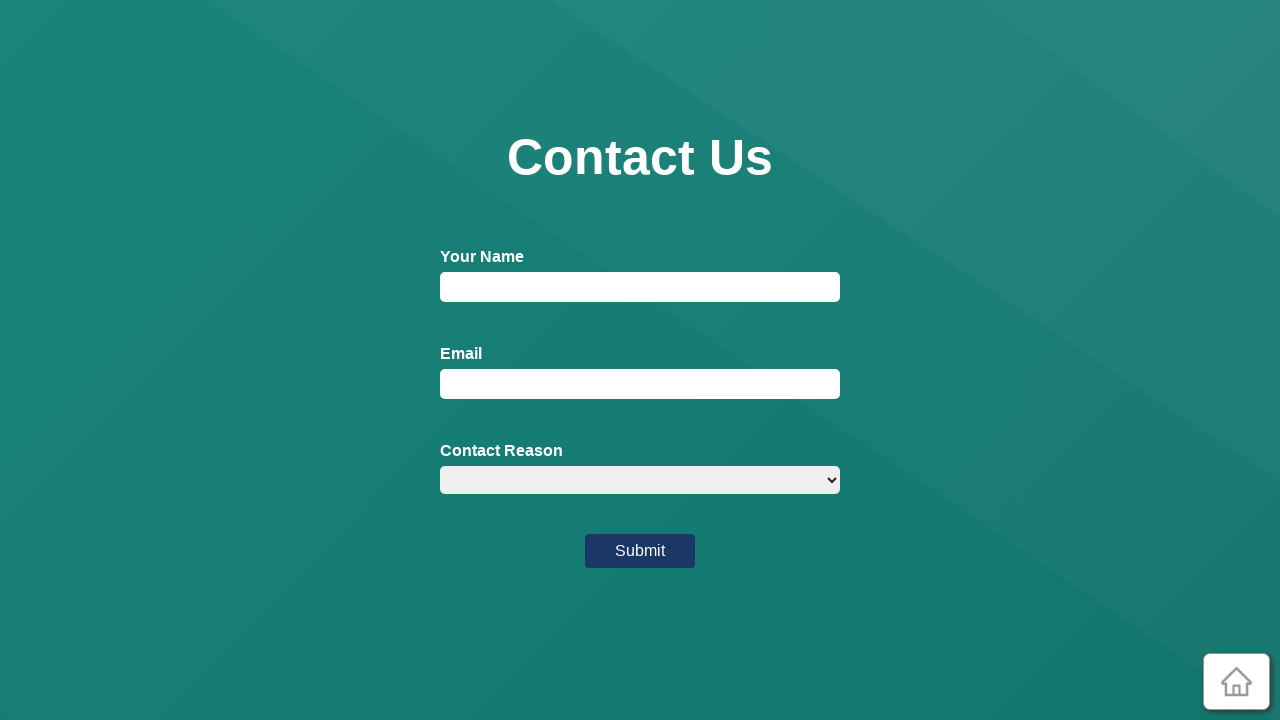

Clicked Submit button without filling any form fields at (640, 551) on internal:text="Submit"i
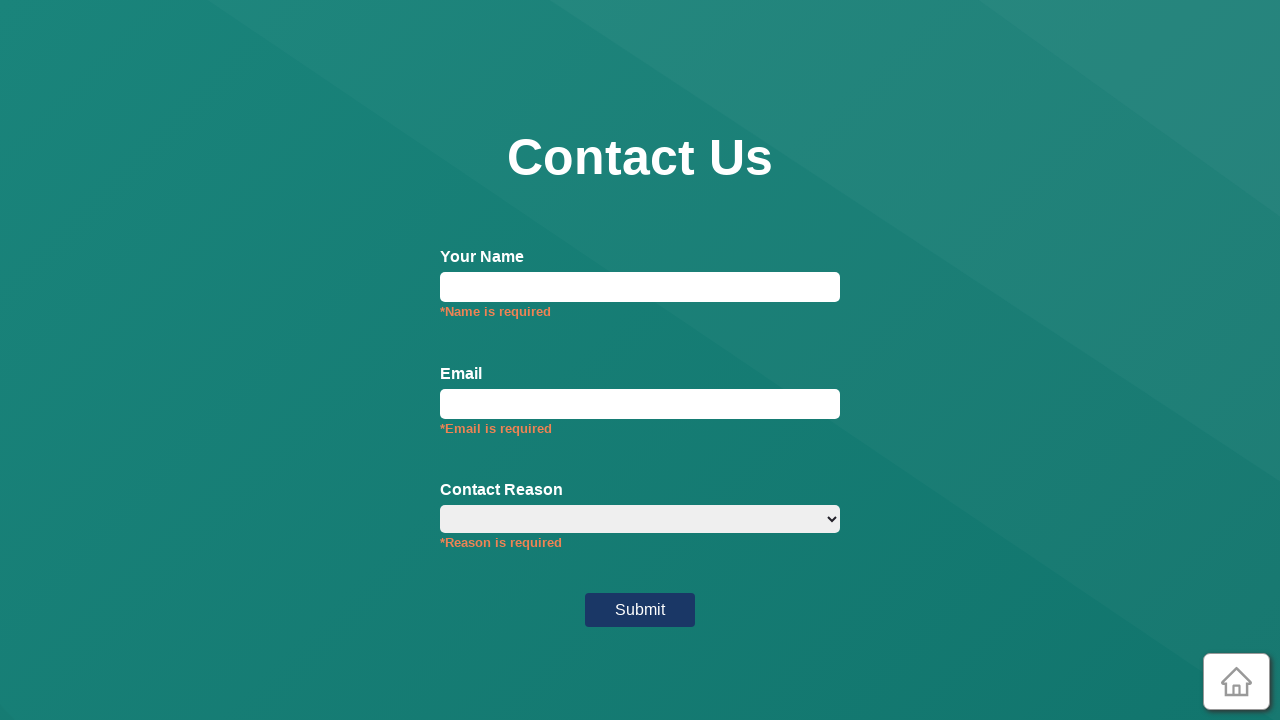

Waited for form validation error messages to appear
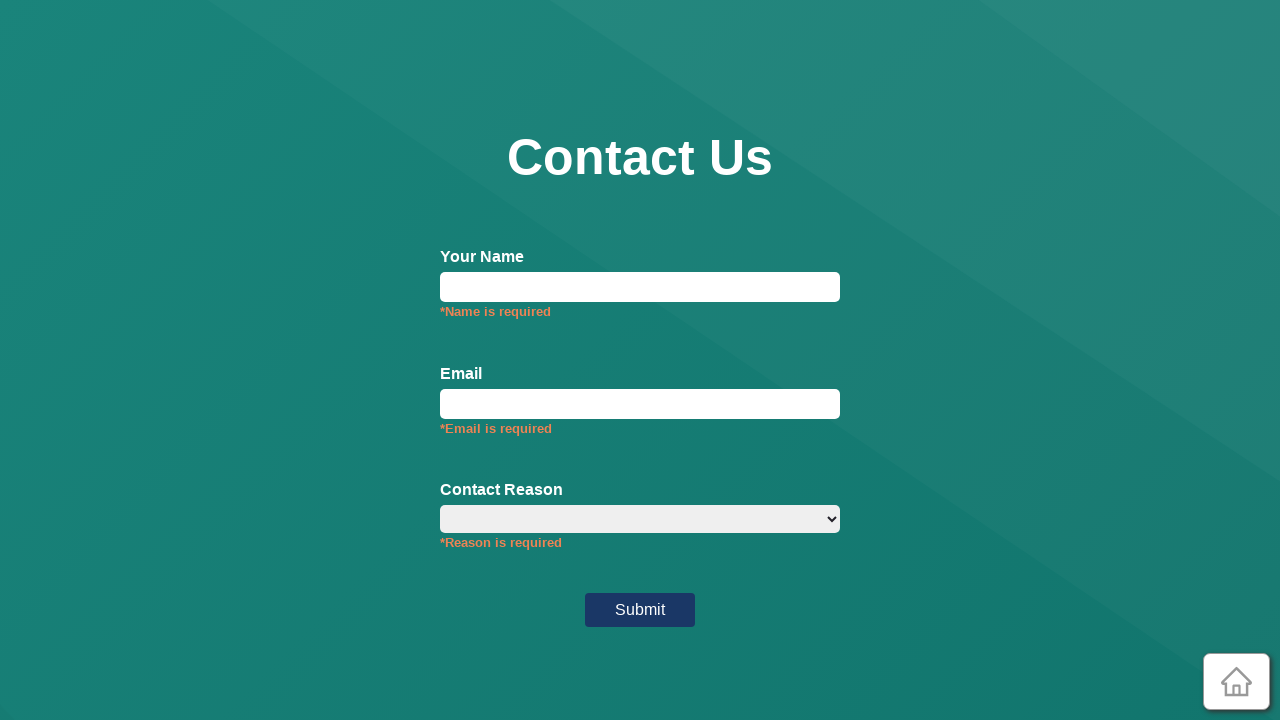

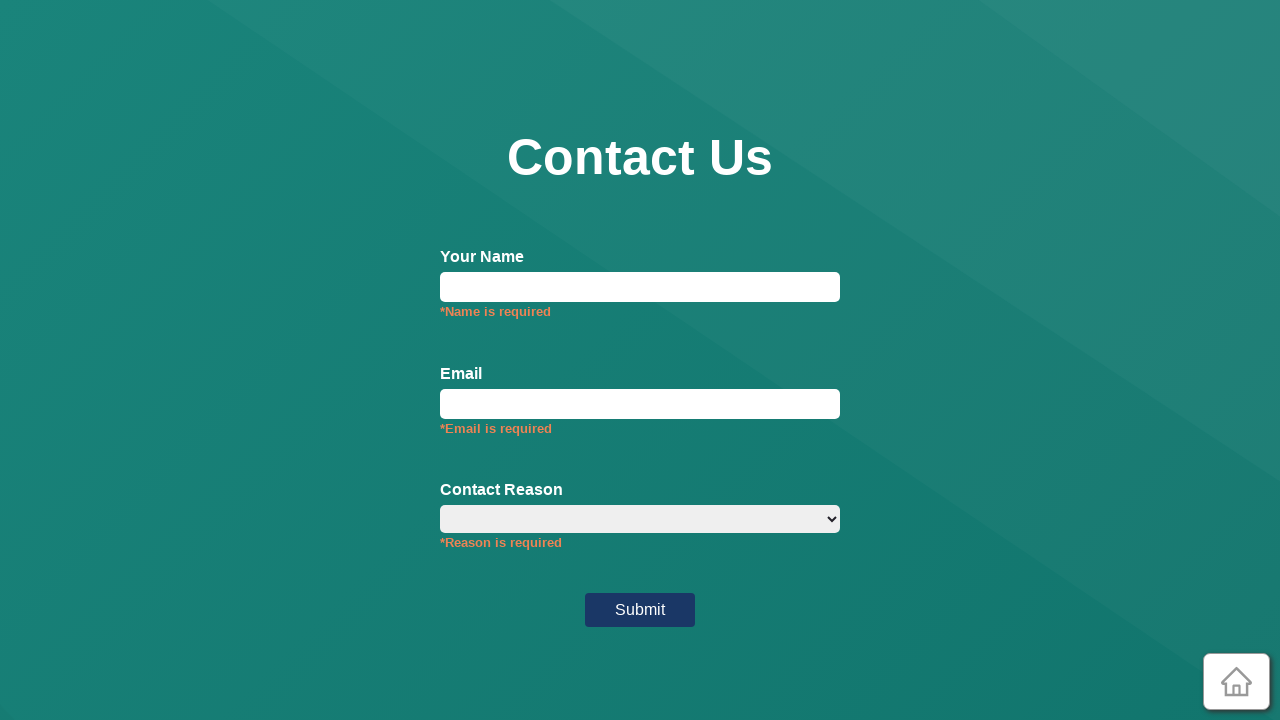